Tests the jQuery UI resizable widget by switching to the demo iframe and using drag actions on the resize handle to first minimize and then maximize the resizable element.

Starting URL: https://jqueryui.com/resizable

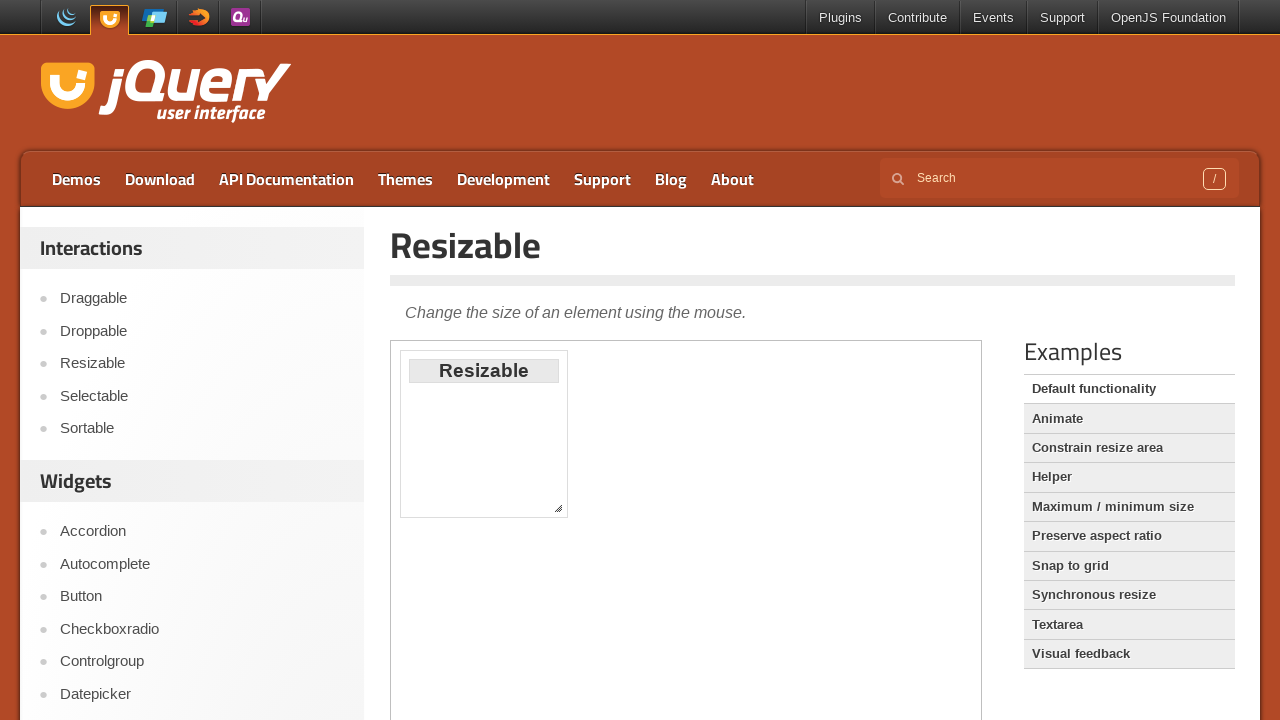

Located the demo iframe for jQuery UI resizable widget
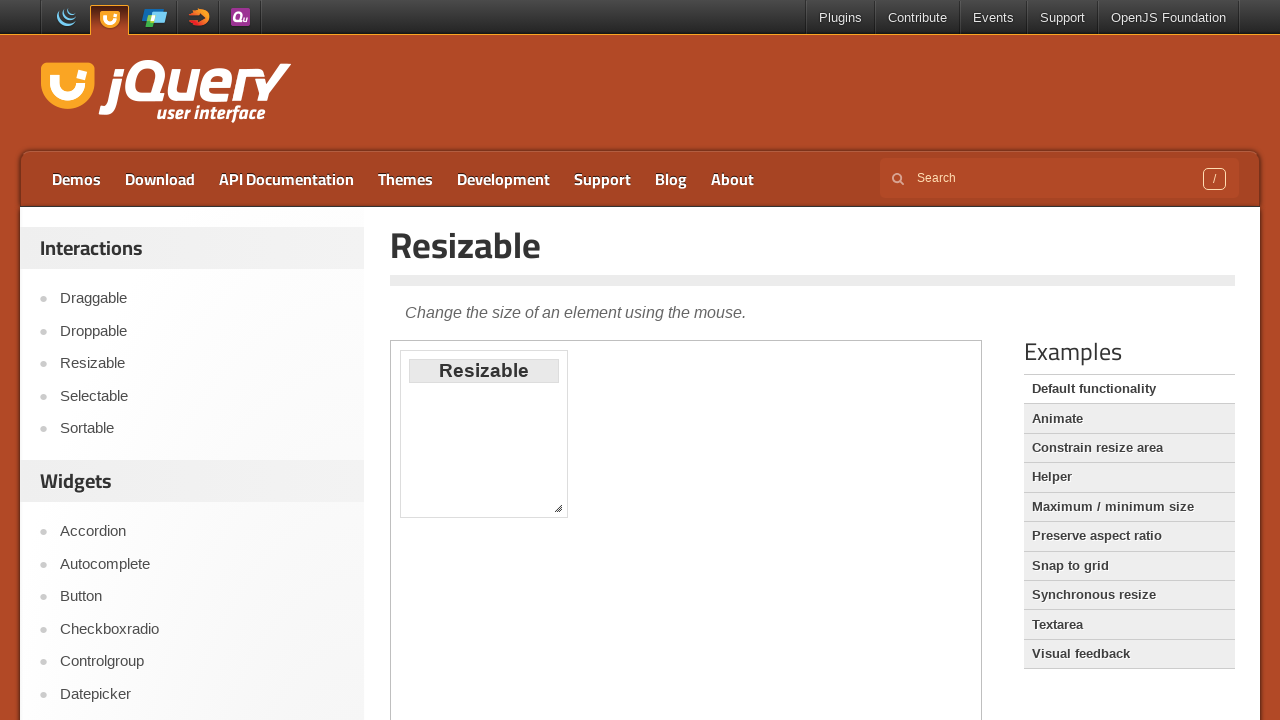

Located the resize handle element in the bottom-right corner
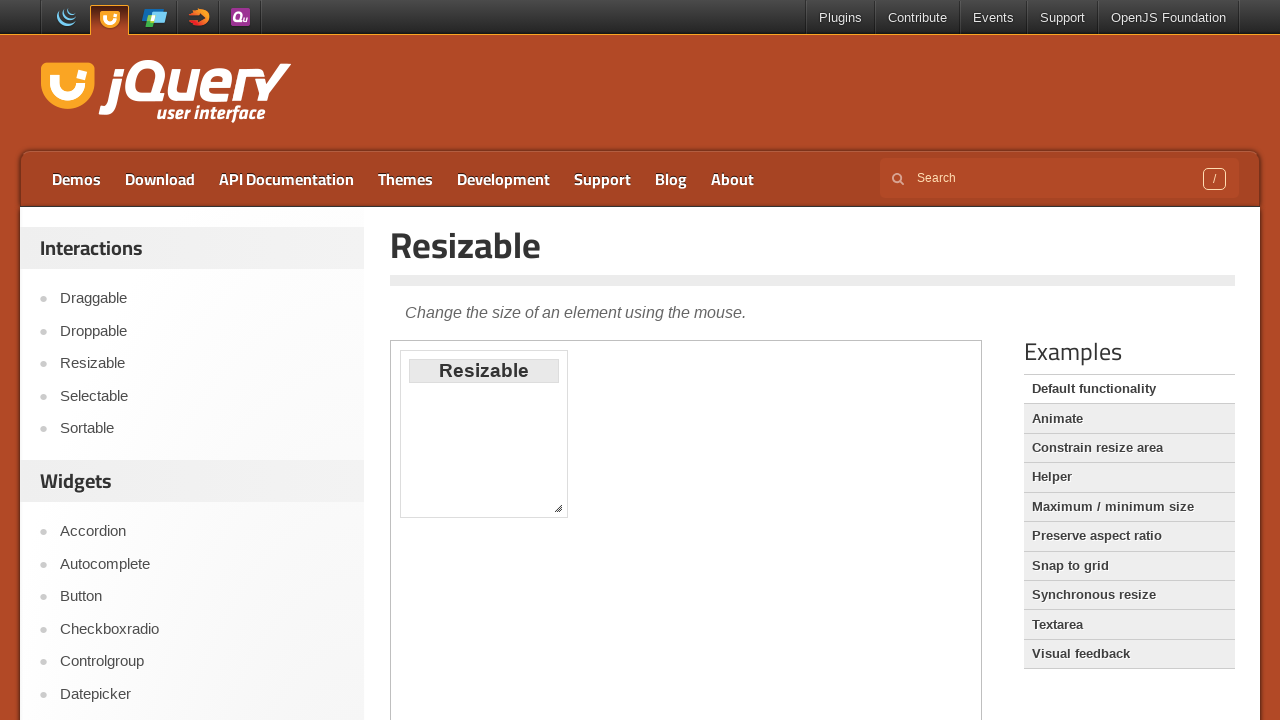

Resize handle became visible
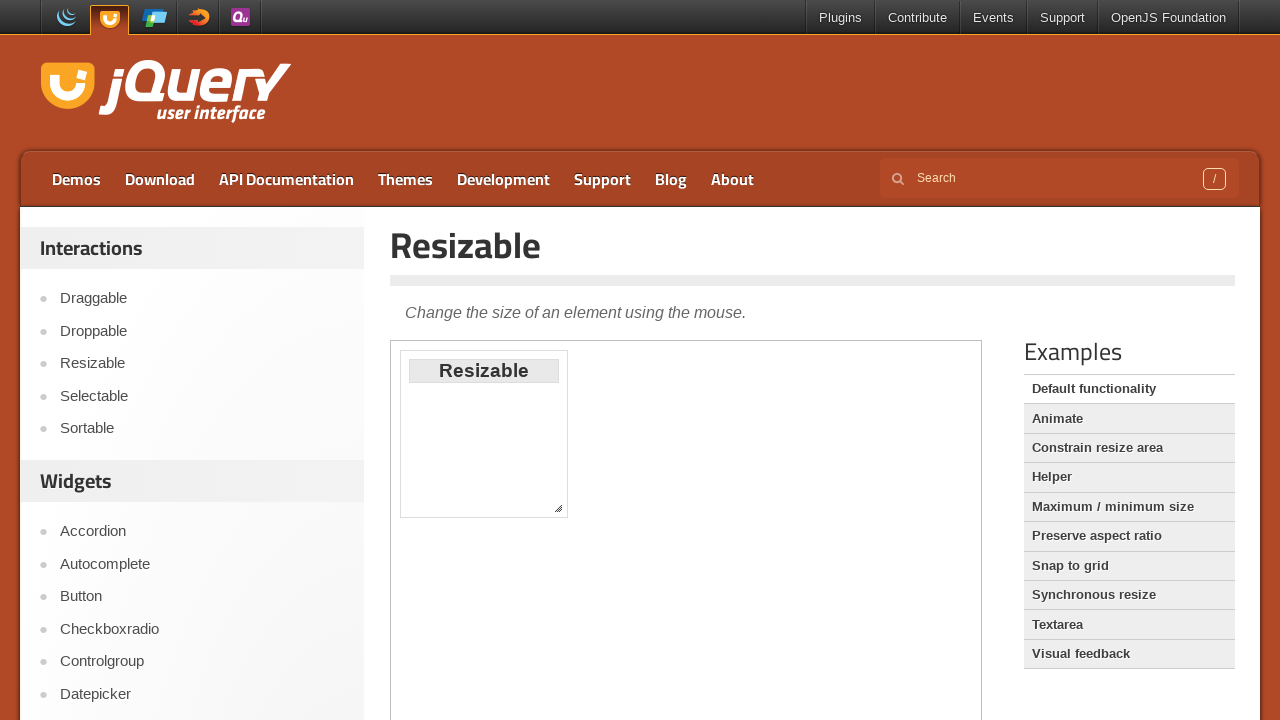

Retrieved bounding box coordinates for the resize handle
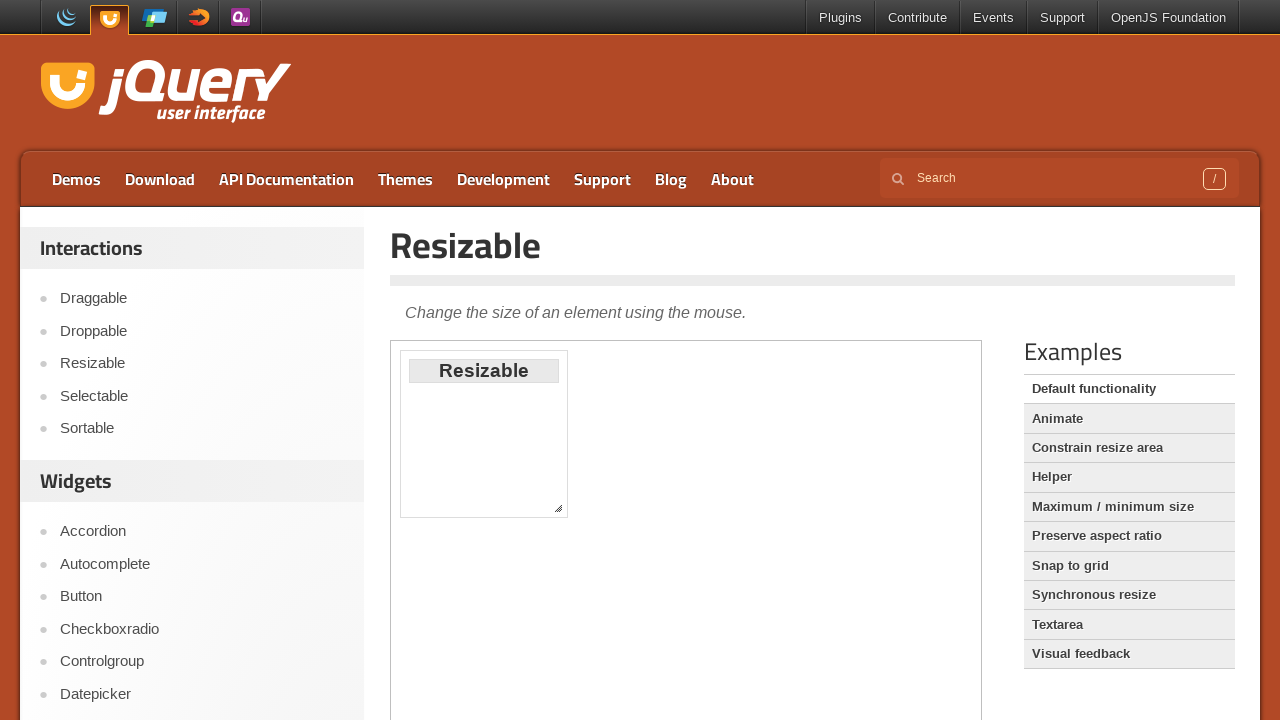

Moved mouse to center of resize handle at (558, 508)
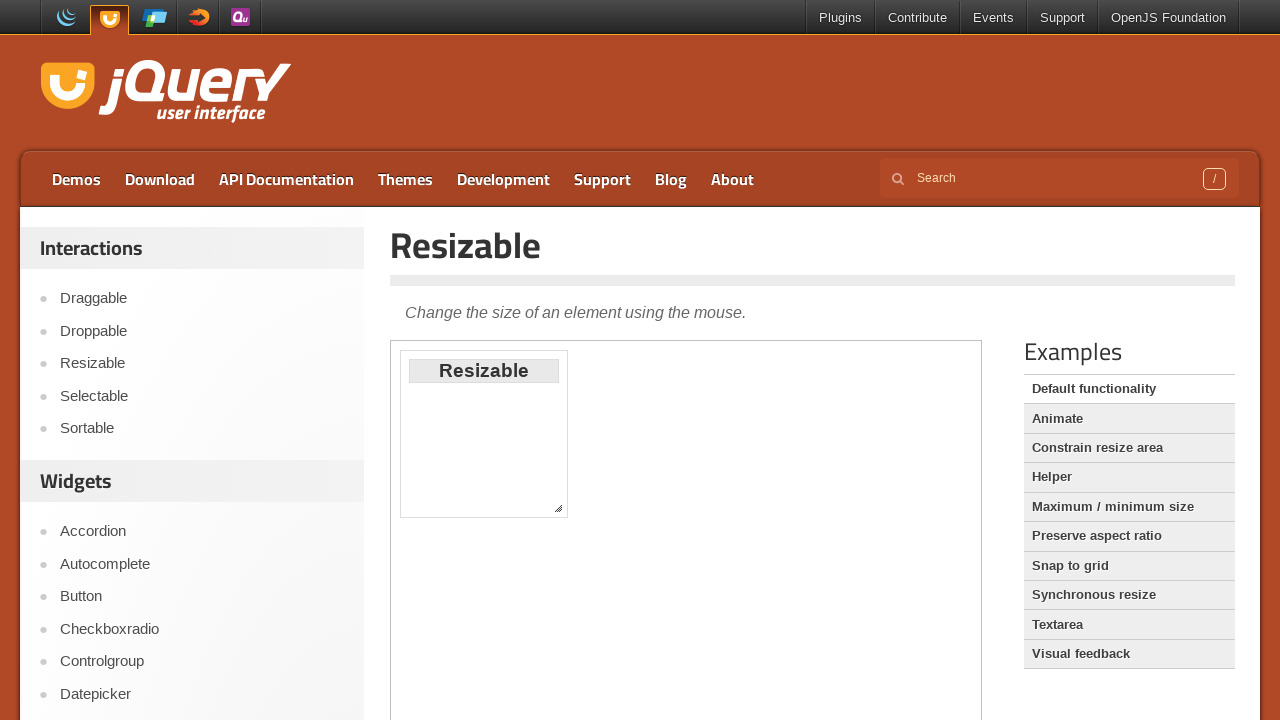

Pressed mouse button down to start drag at (558, 508)
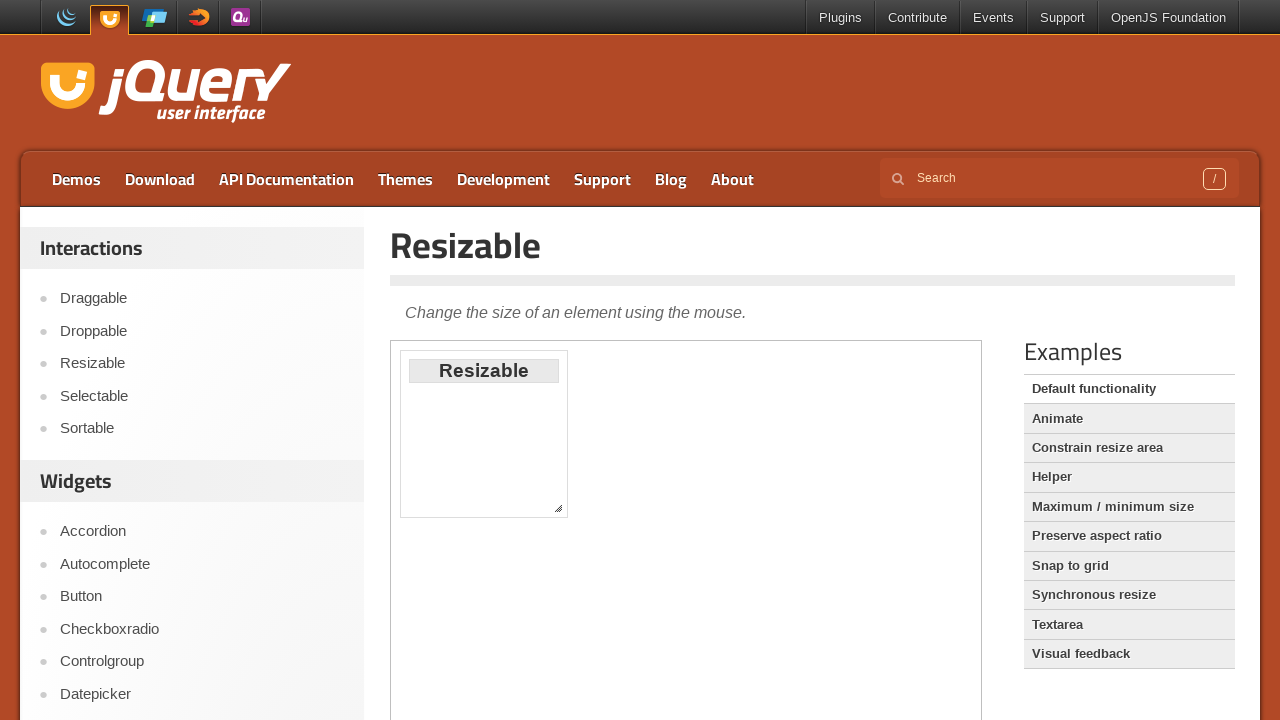

Dragged resize handle left and up to minimize the resizable element at (500, 400)
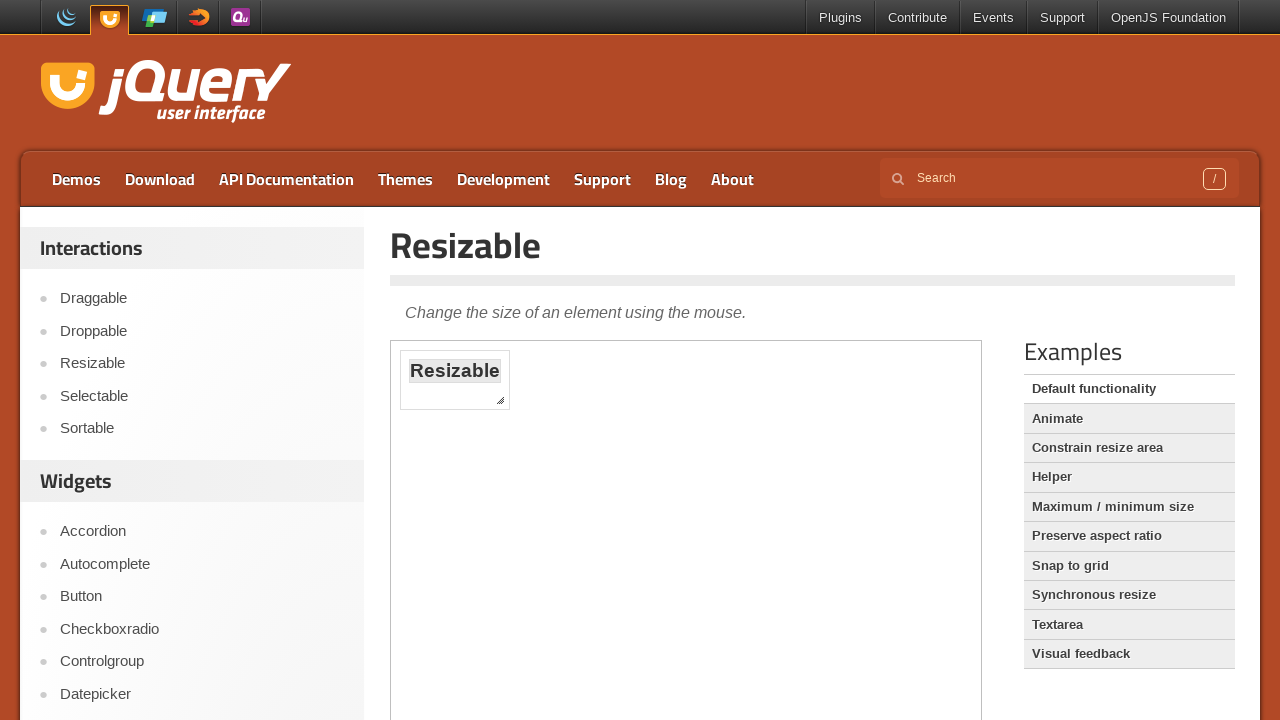

Released mouse button to complete minimize drag at (500, 400)
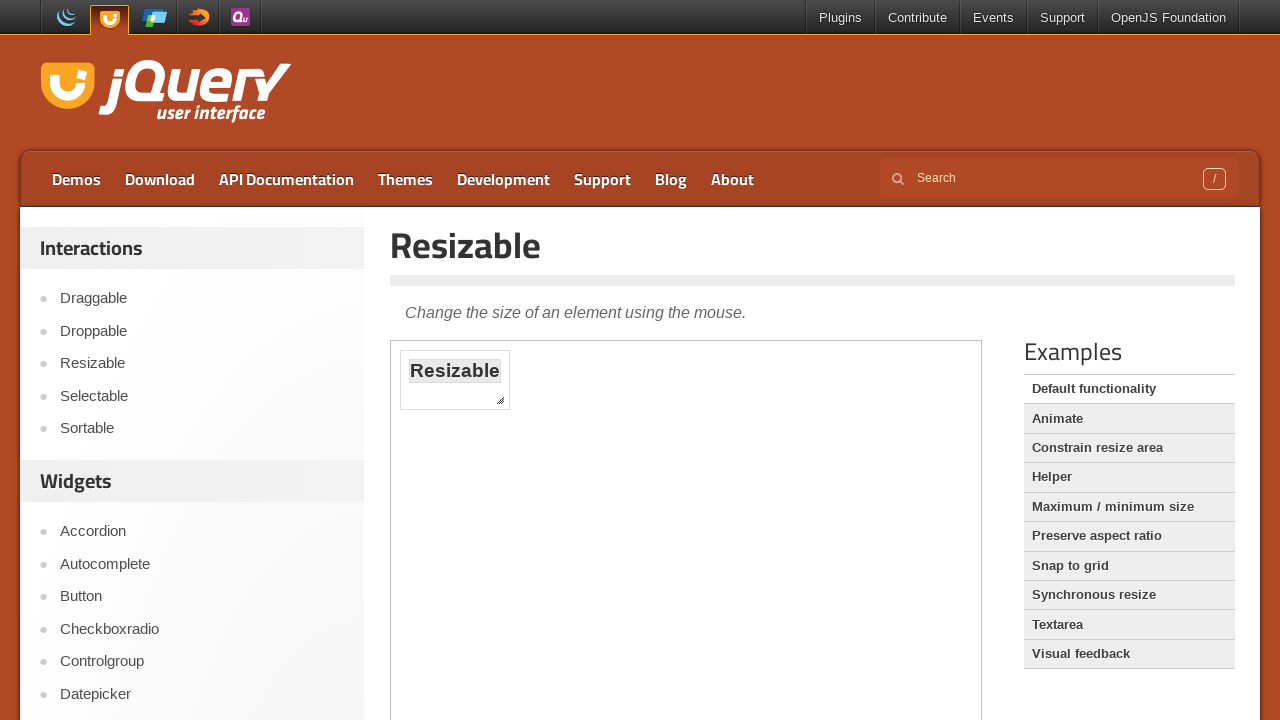

Waited 1 second to observe the minimized state
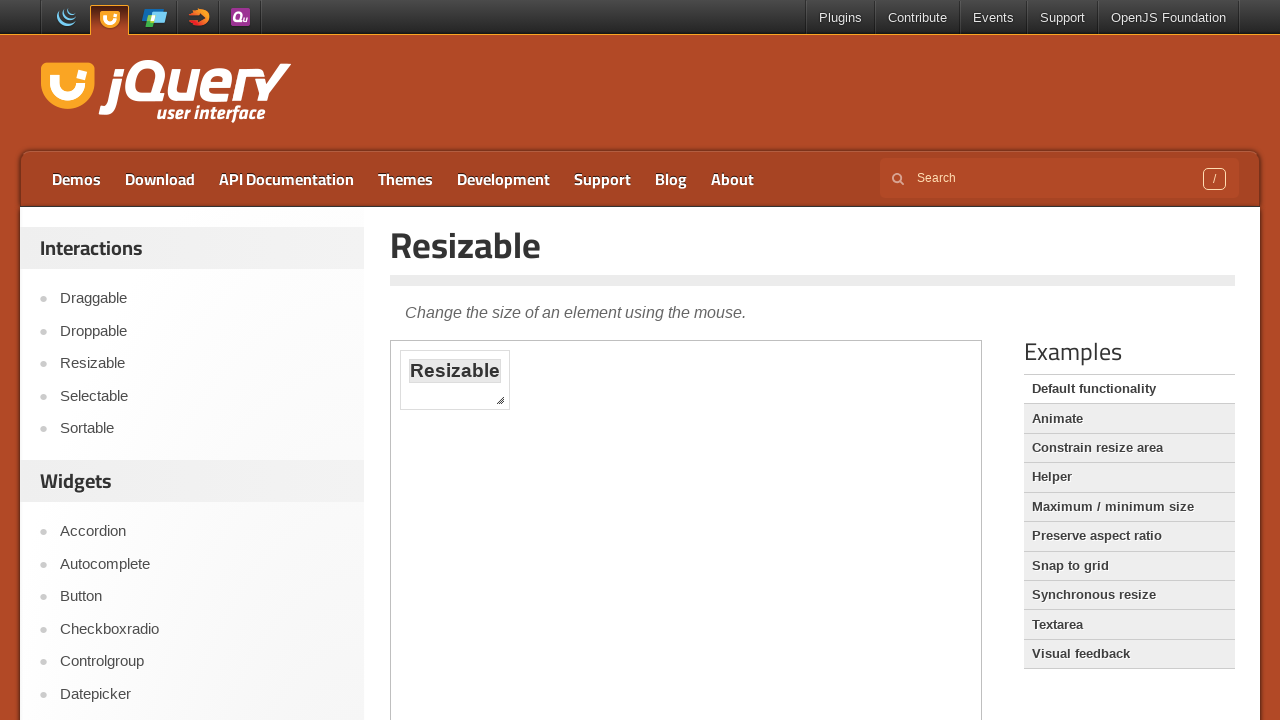

Retrieved updated bounding box coordinates for the resize handle after minimization
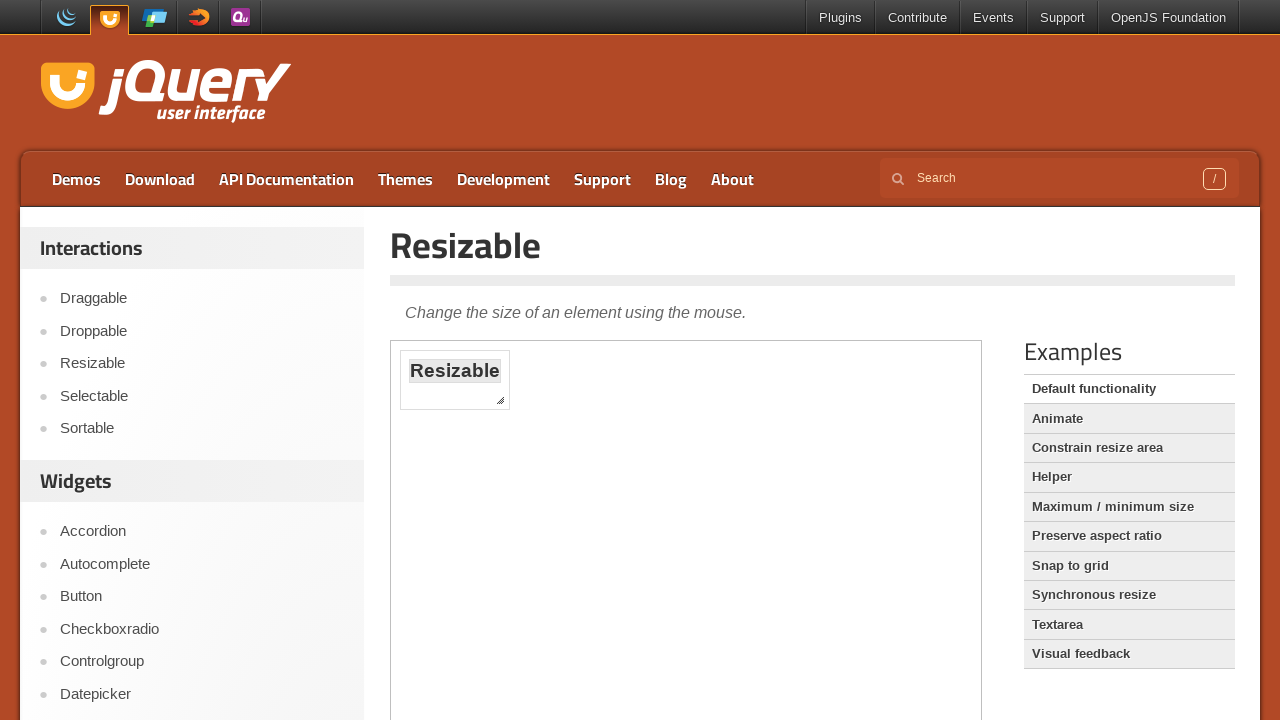

Moved mouse to center of resize handle for maximize action at (500, 400)
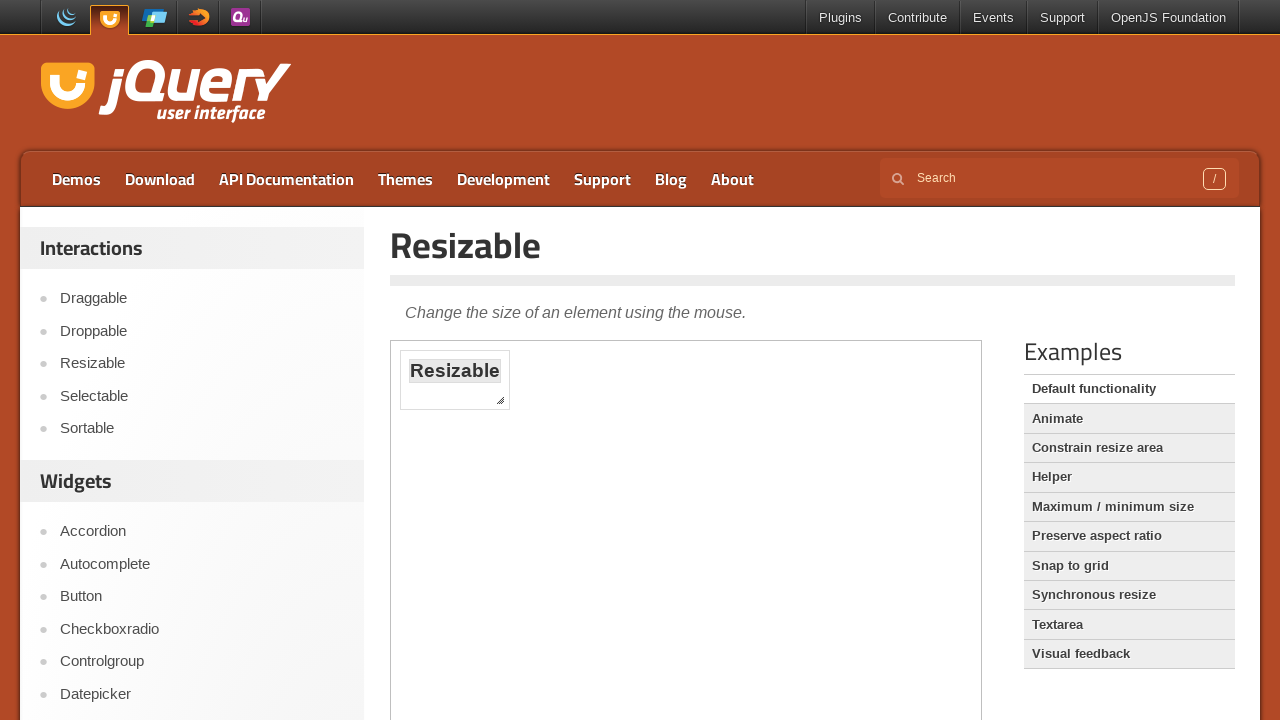

Pressed mouse button down to start maximize drag at (500, 400)
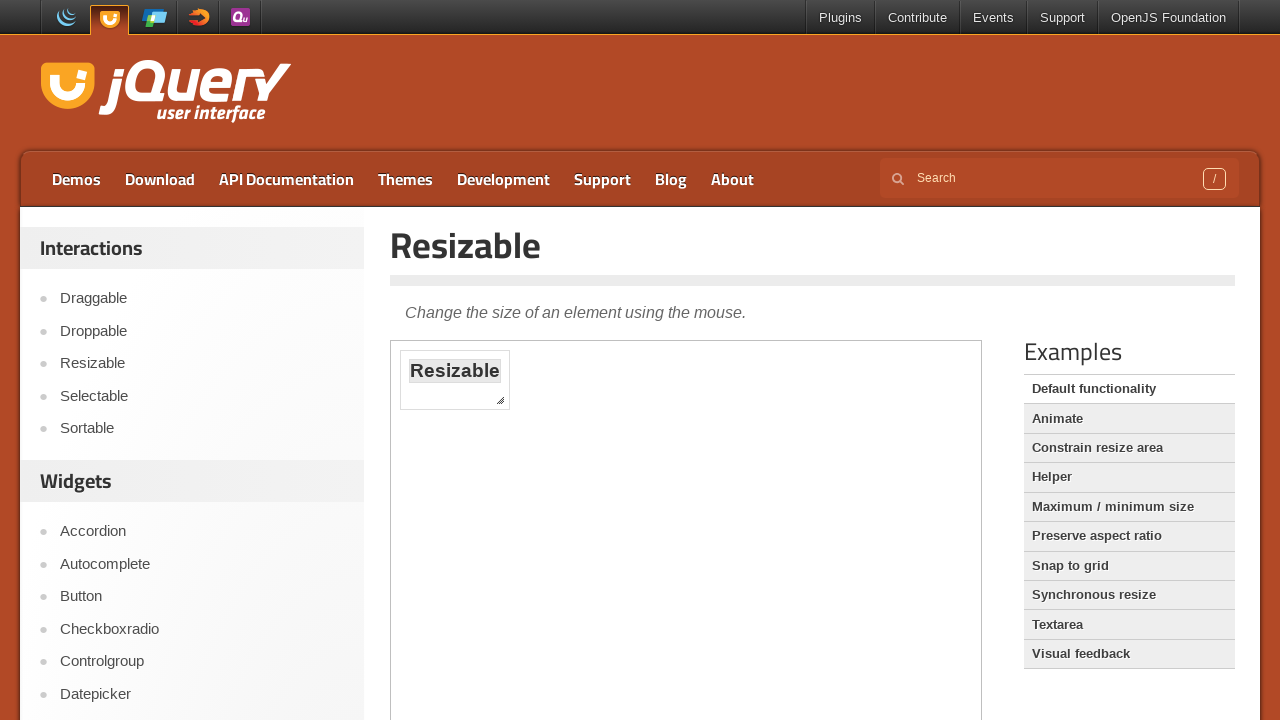

Dragged resize handle right and down to maximize the resizable element at (692, 492)
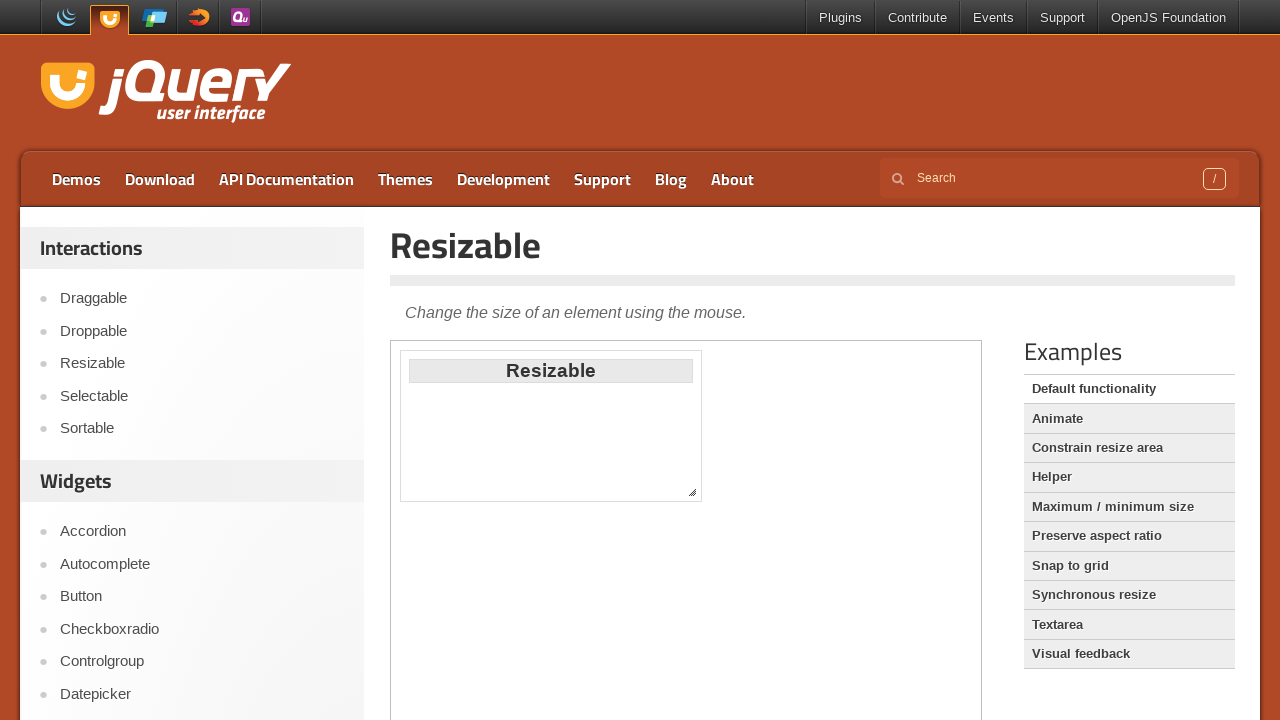

Released mouse button to complete maximize drag at (692, 492)
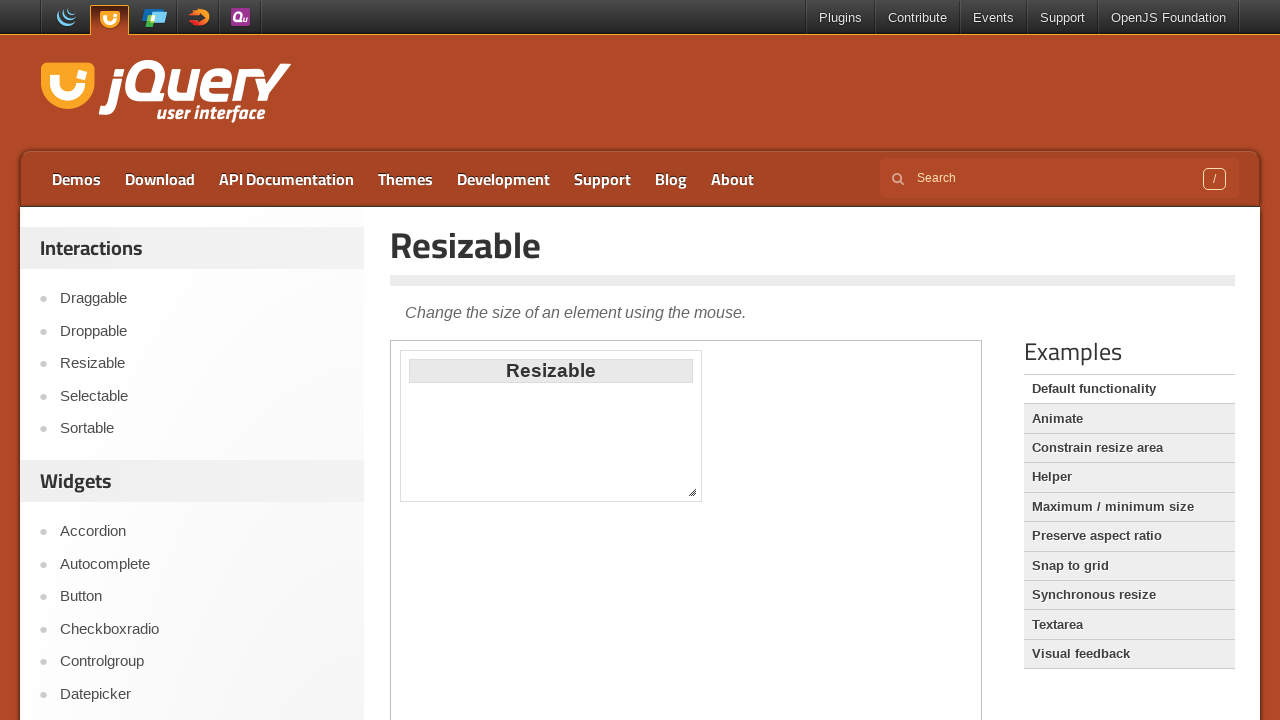

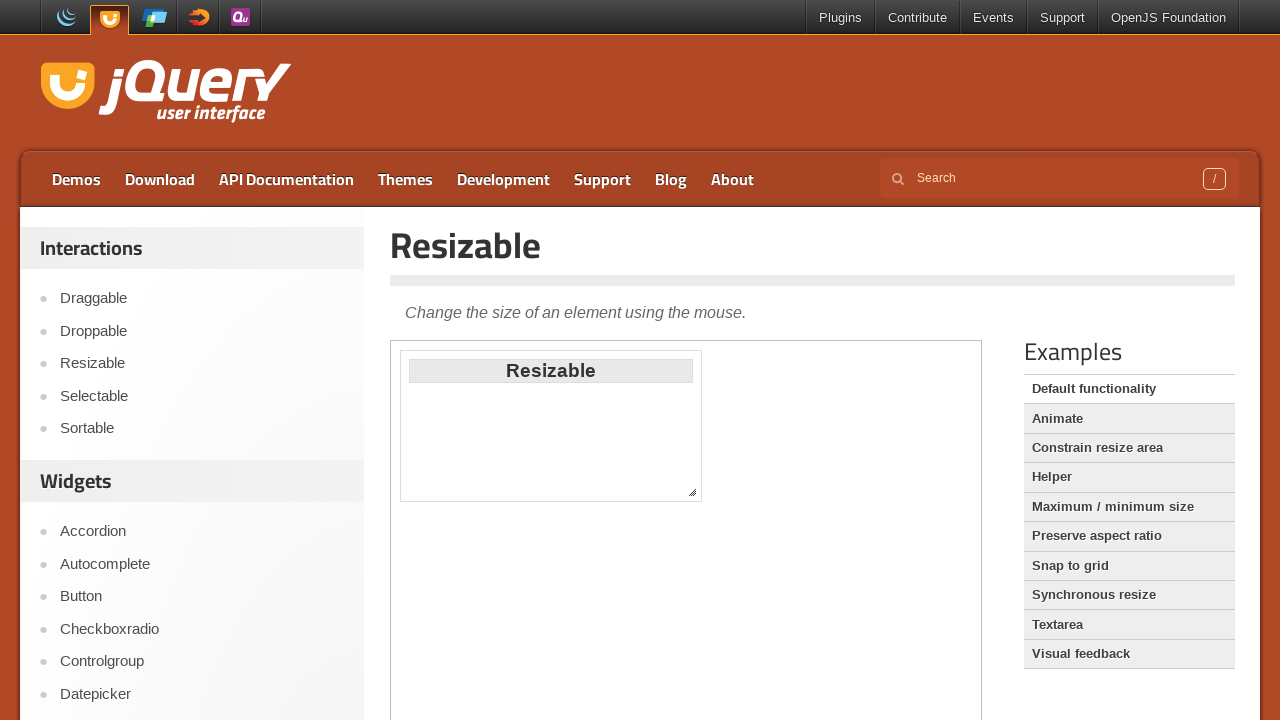